Tests checkbox functionality by selecting multiple checkboxes and verifying the result message displays the selected options

Starting URL: https://kristinek.github.io/site/examples/actions

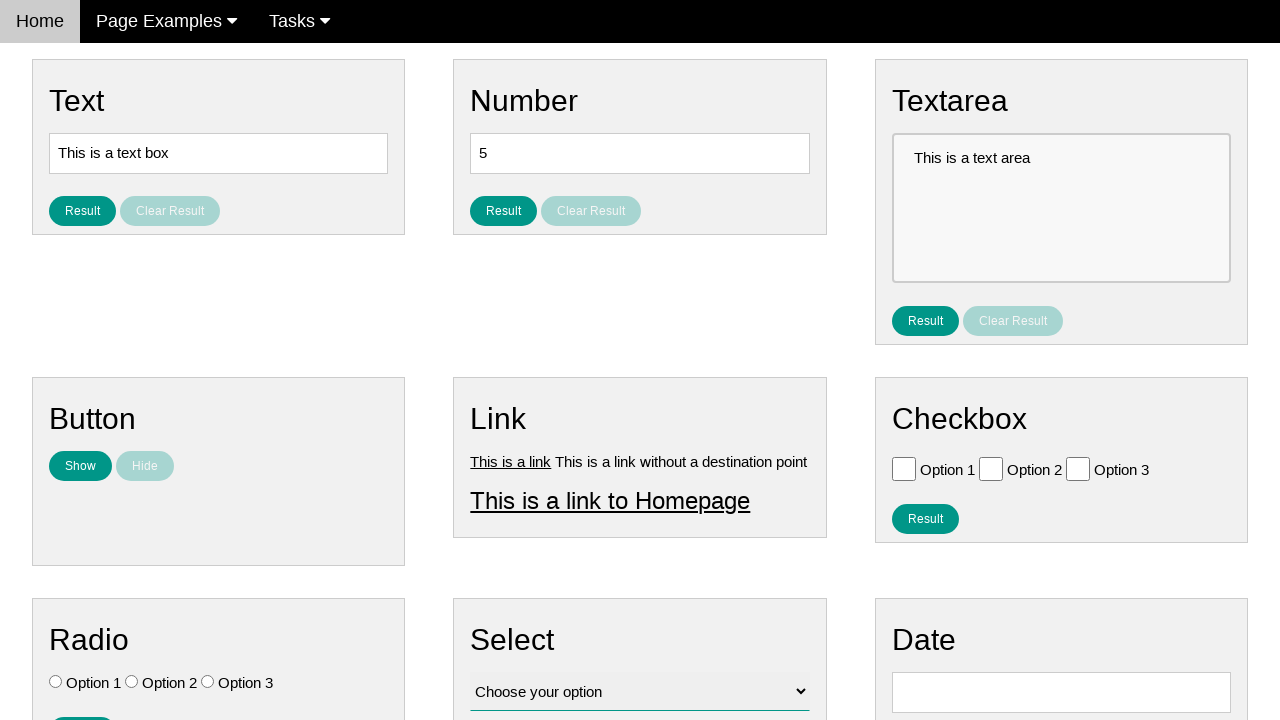

Located all checkboxes with name 'vfb-6[]'
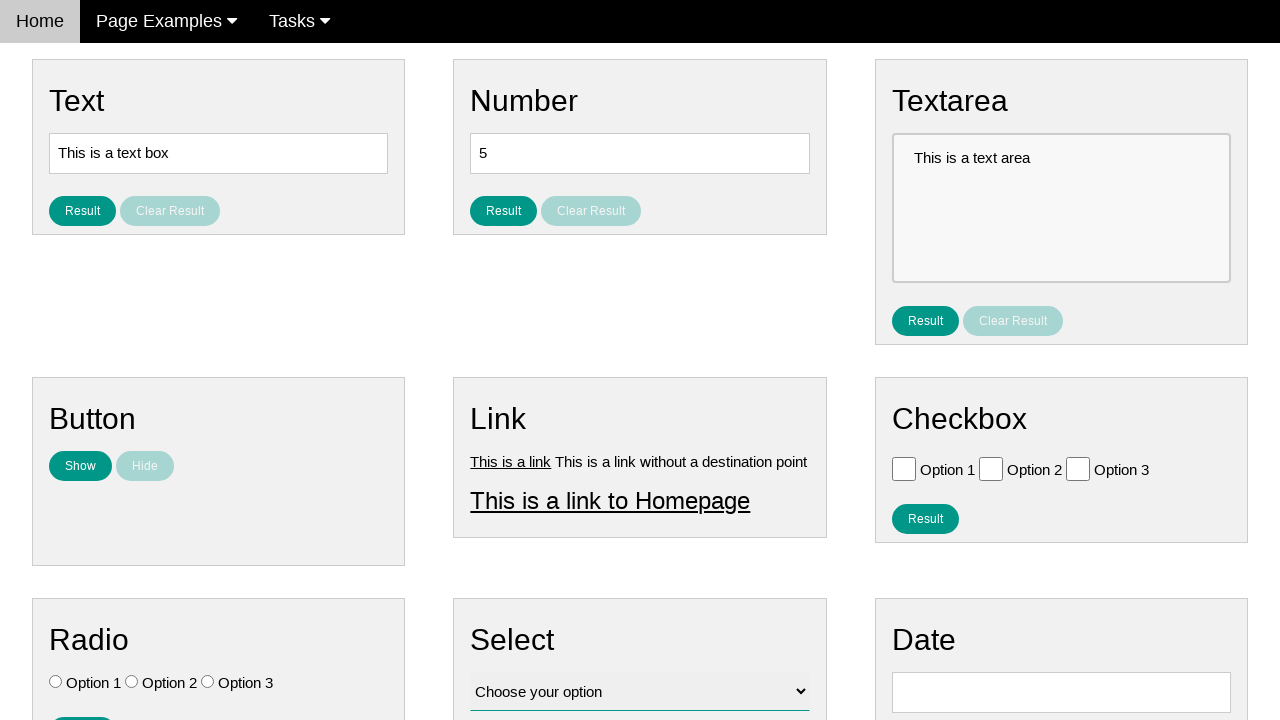

Verified all checkboxes are initially unchecked
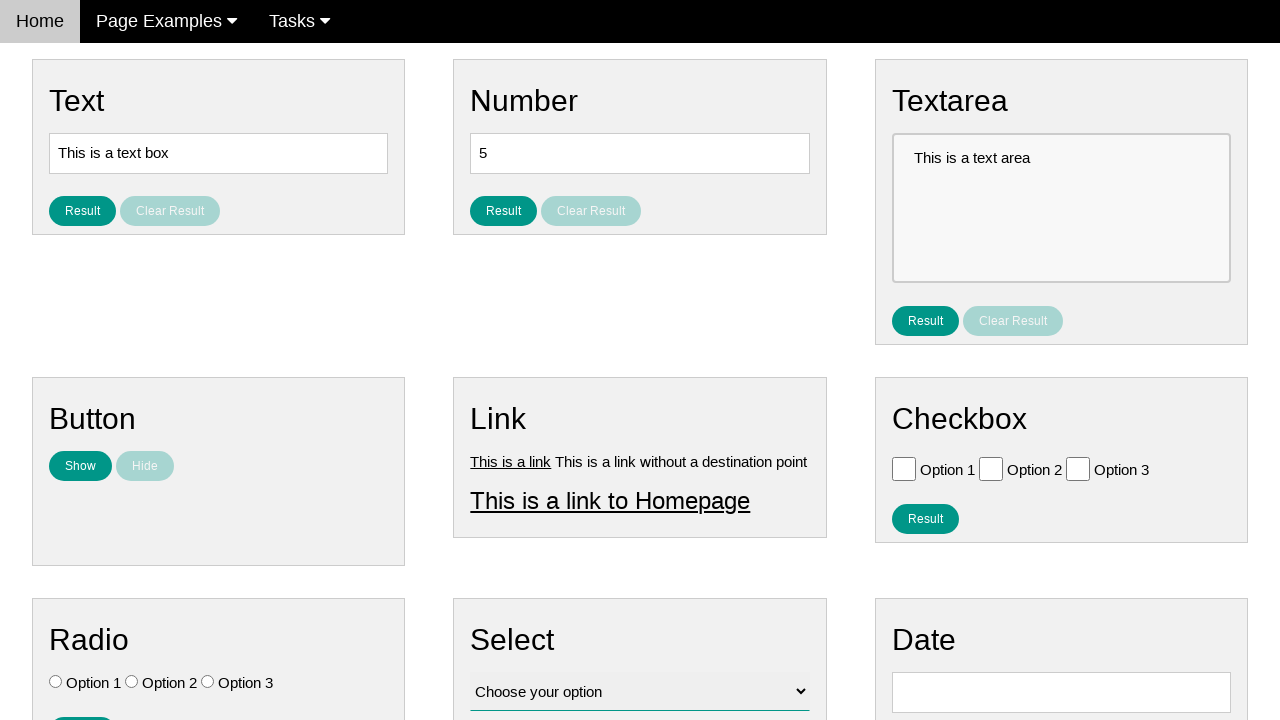

Clicked Option 2 checkbox (second checkbox) at (991, 468) on input[name='vfb-6[]'] >> nth=1
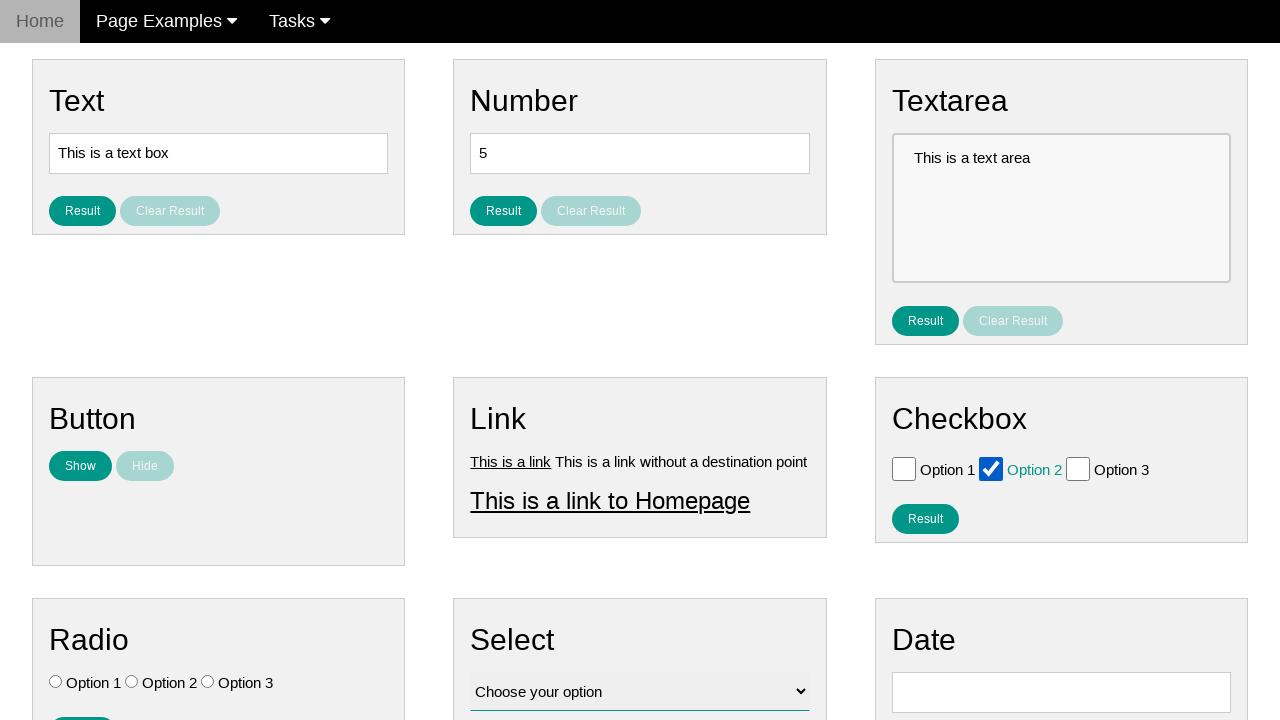

Verified Option 2 is checked and Options 1 and 3 are unchecked
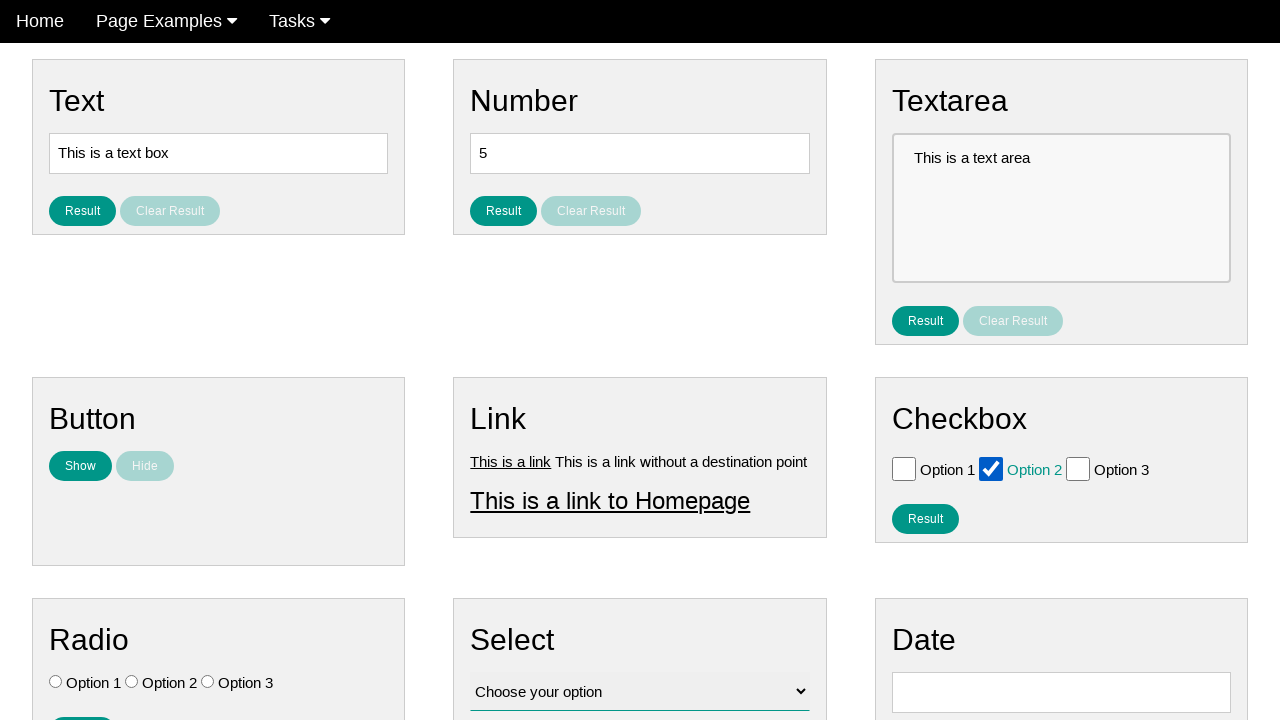

Clicked Option 3 checkbox (third checkbox) at (1078, 468) on input[name='vfb-6[]'] >> nth=2
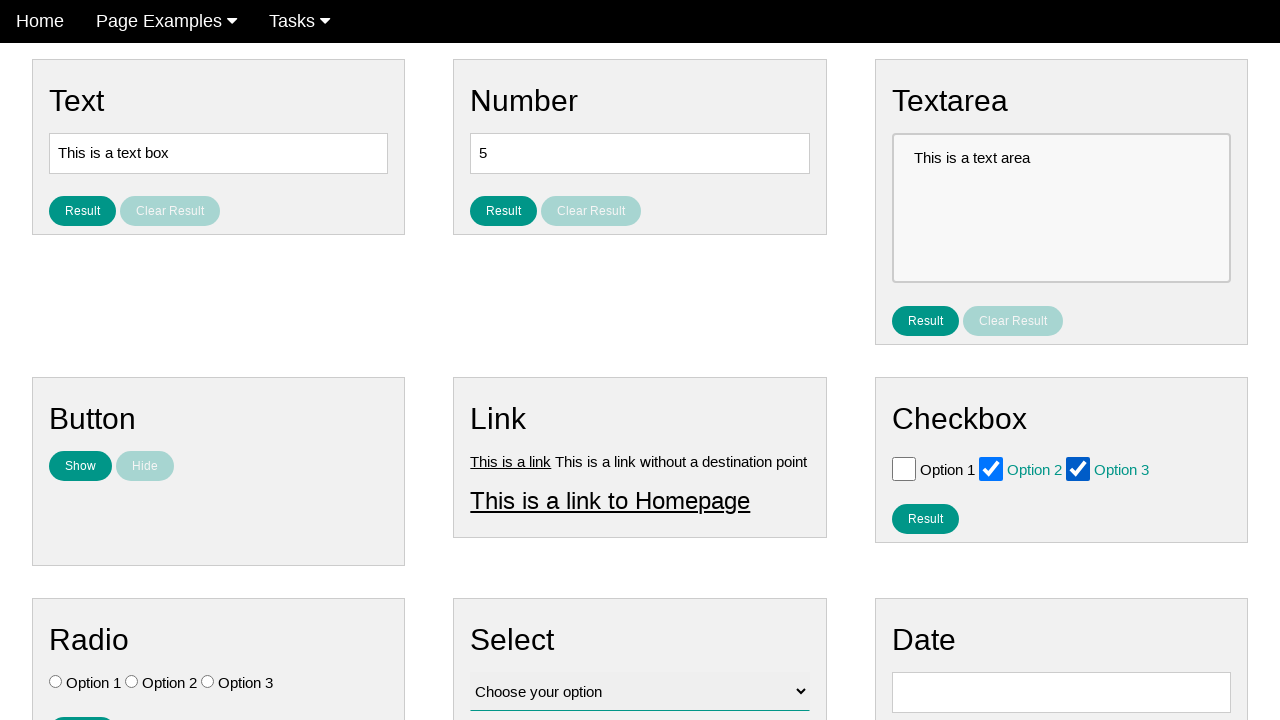

Clicked the result button to display selected checkboxes at (925, 518) on #result_button_checkbox
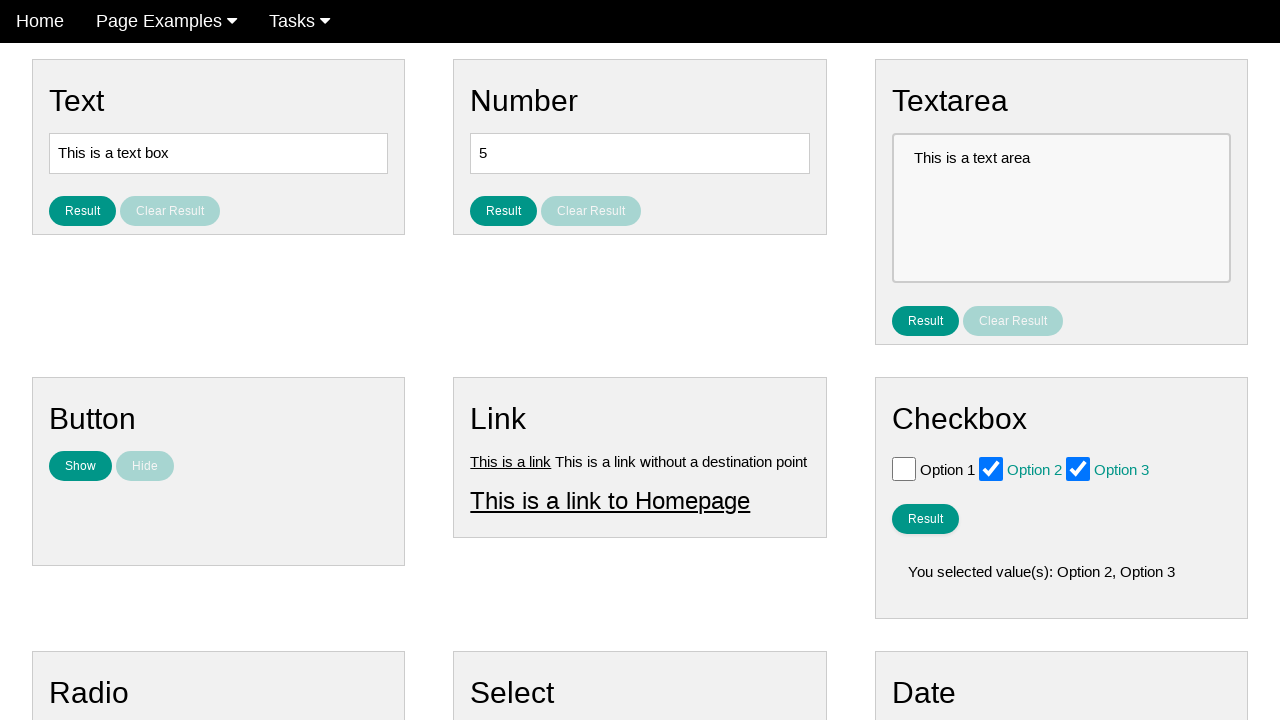

Verified result message displays 'You selected value(s): Option 2, Option 3'
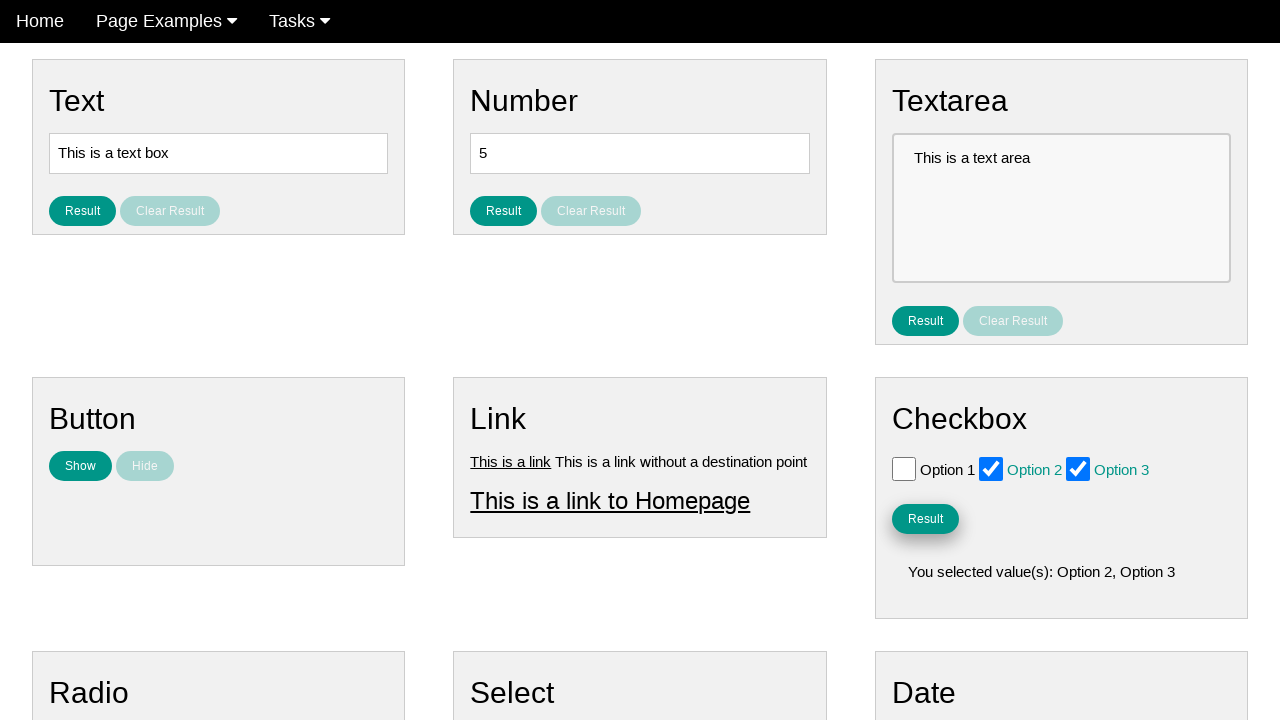

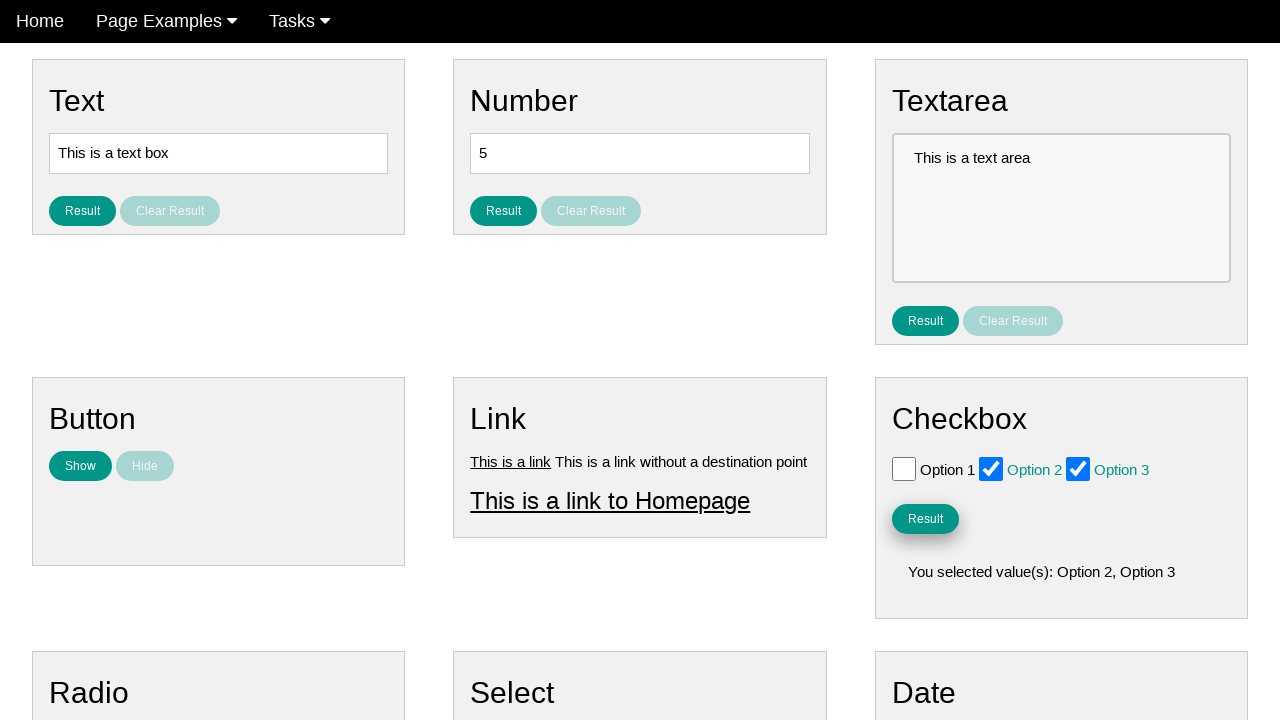